Tests selecting a country from a dropdown menu on the OrangeHRM free trial page without using the Select class

Starting URL: https://www.orangehrm.com/en/try-it-free

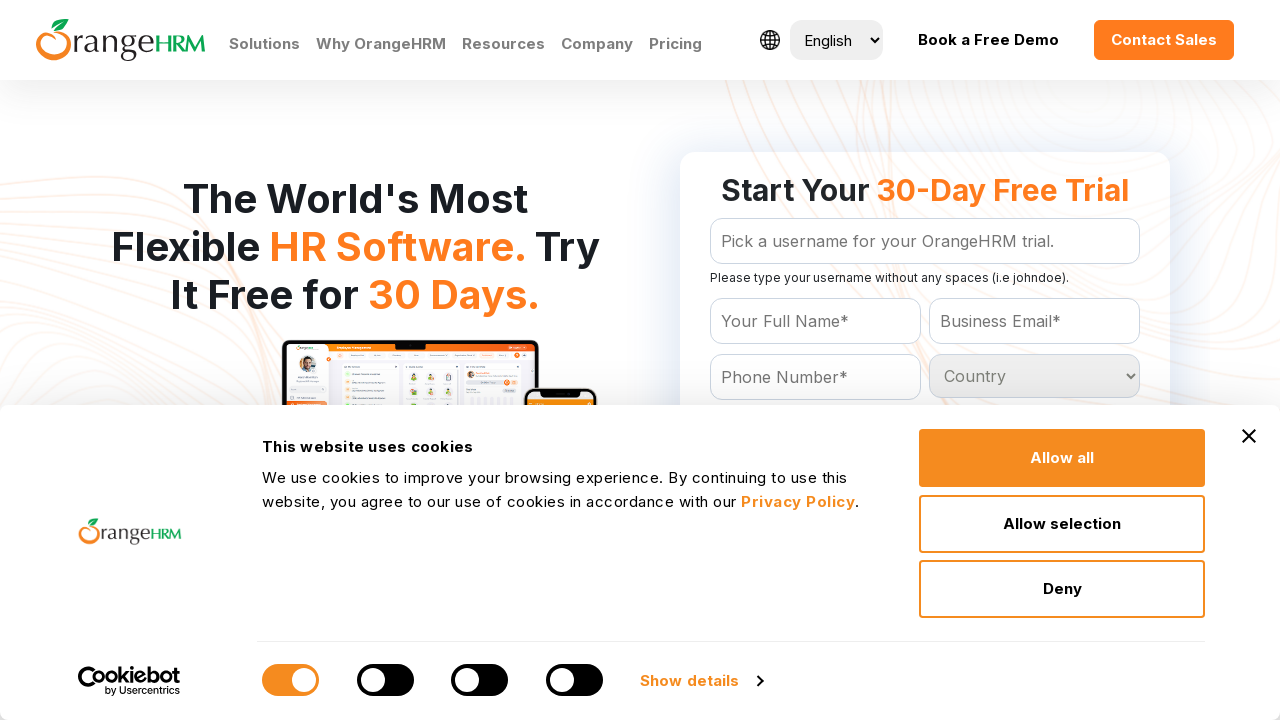

Waited 1 second for page to load
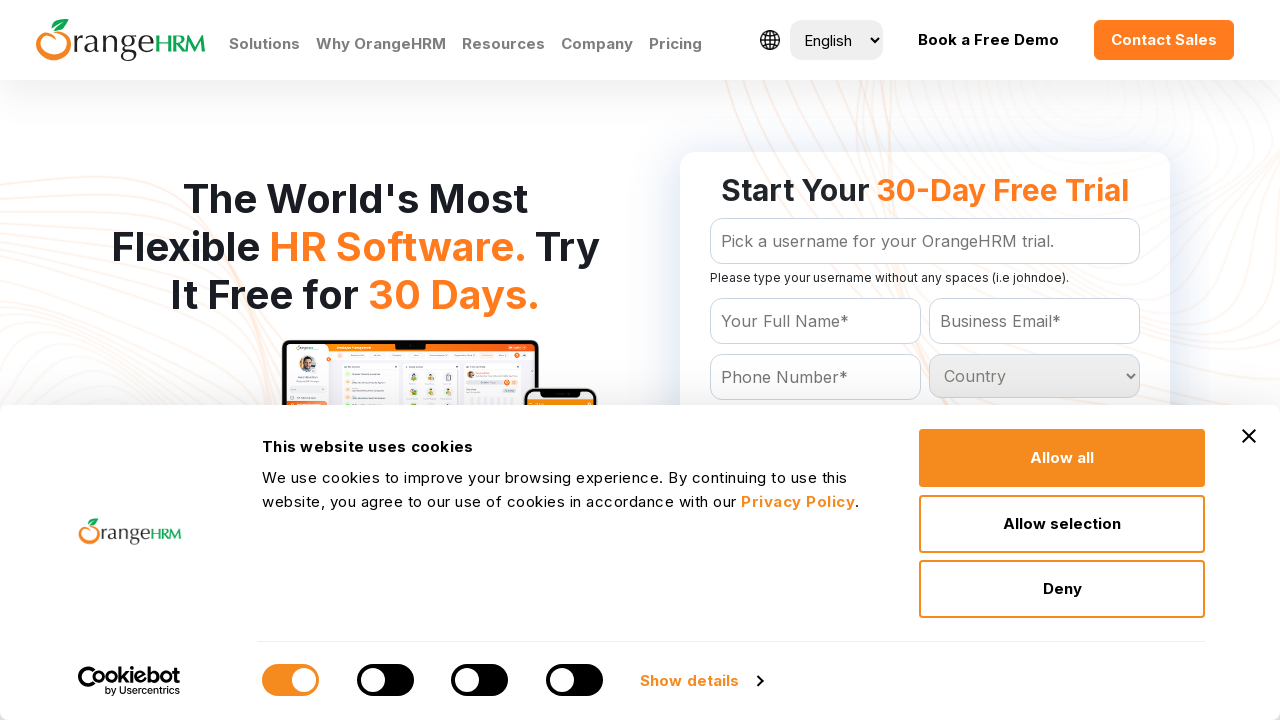

Located all country dropdown options
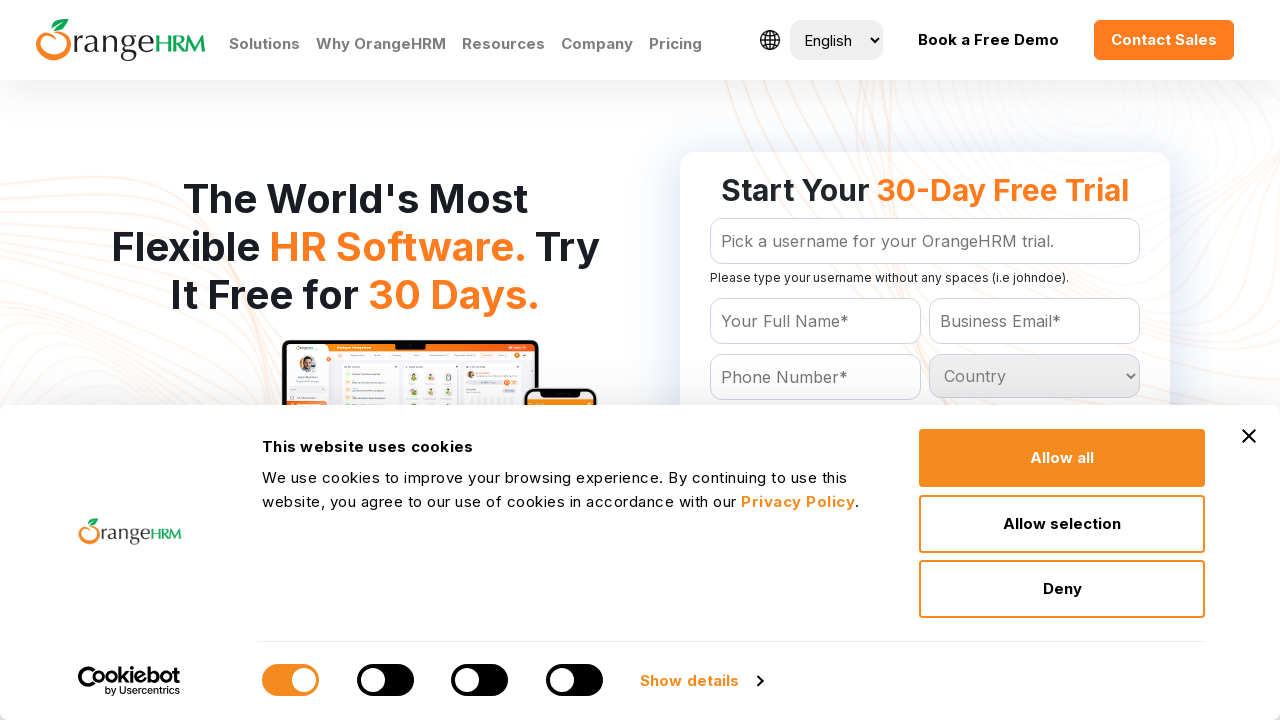

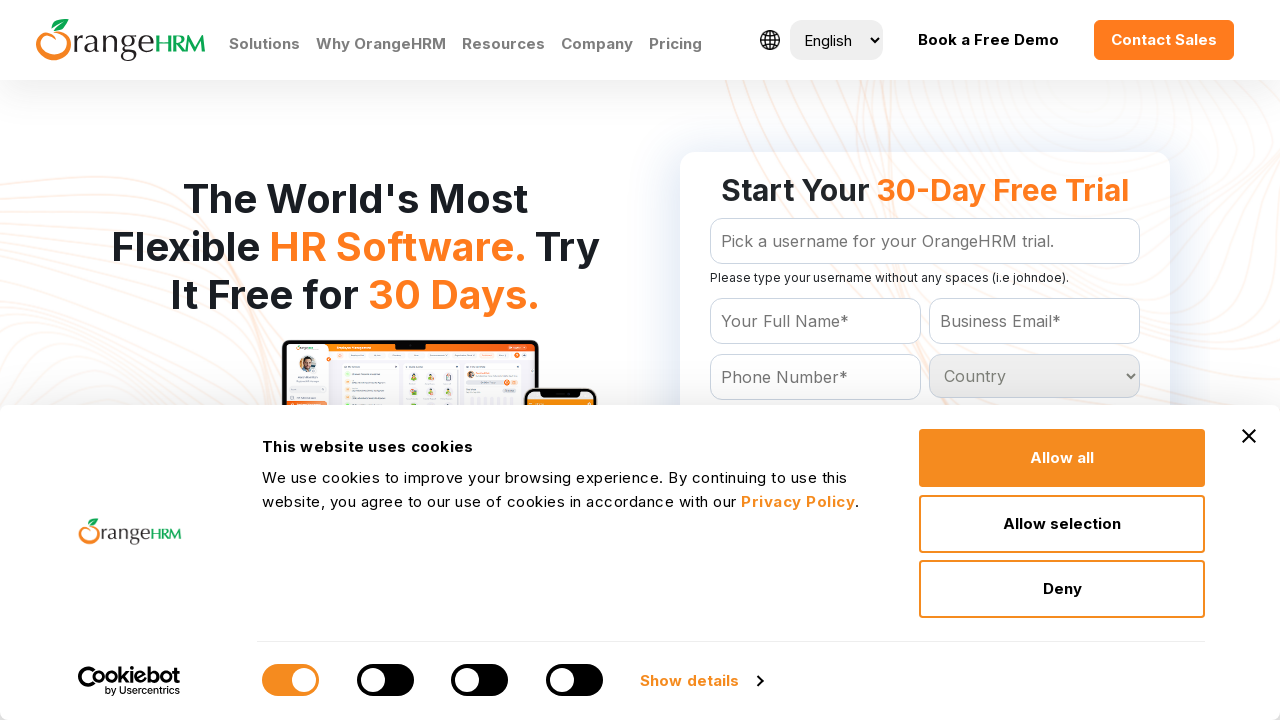